Navigates to Mercury Travels website and locates images in a specific table cell (2nd column of 3rd row in 4th table)

Starting URL: https://www.mercurytravels.co.in/

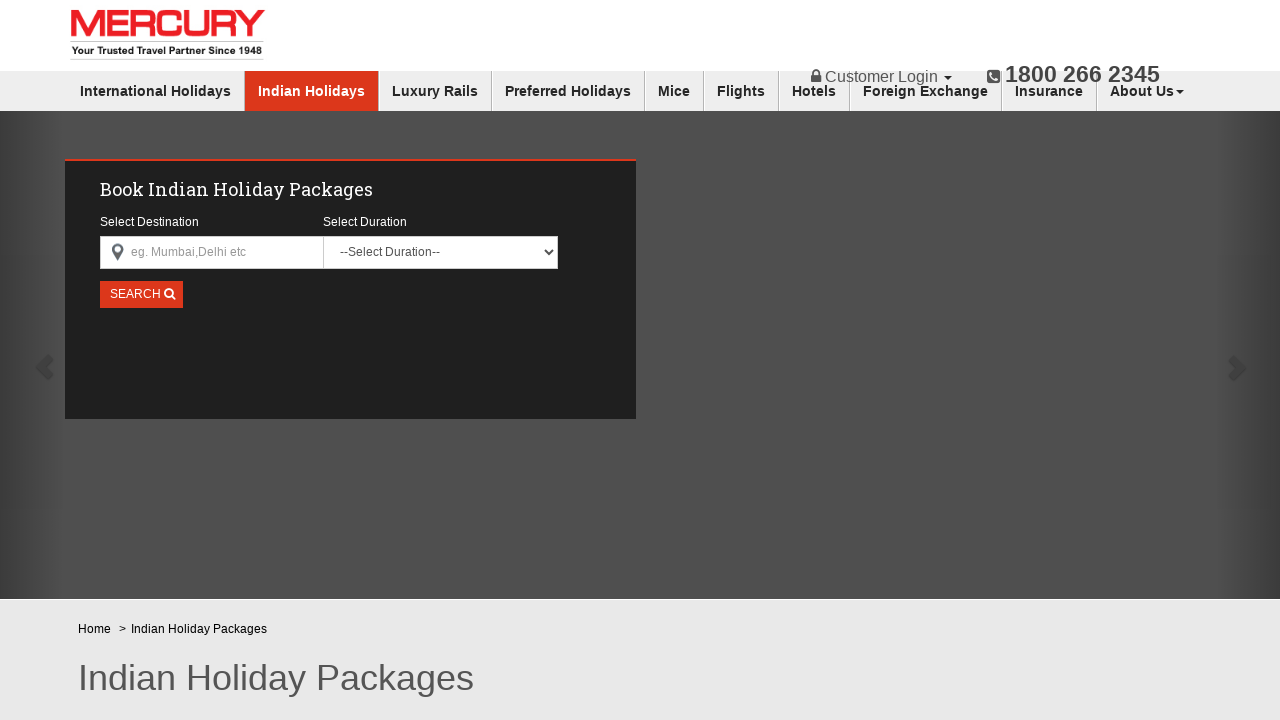

Waited for page to fully load (networkidle state)
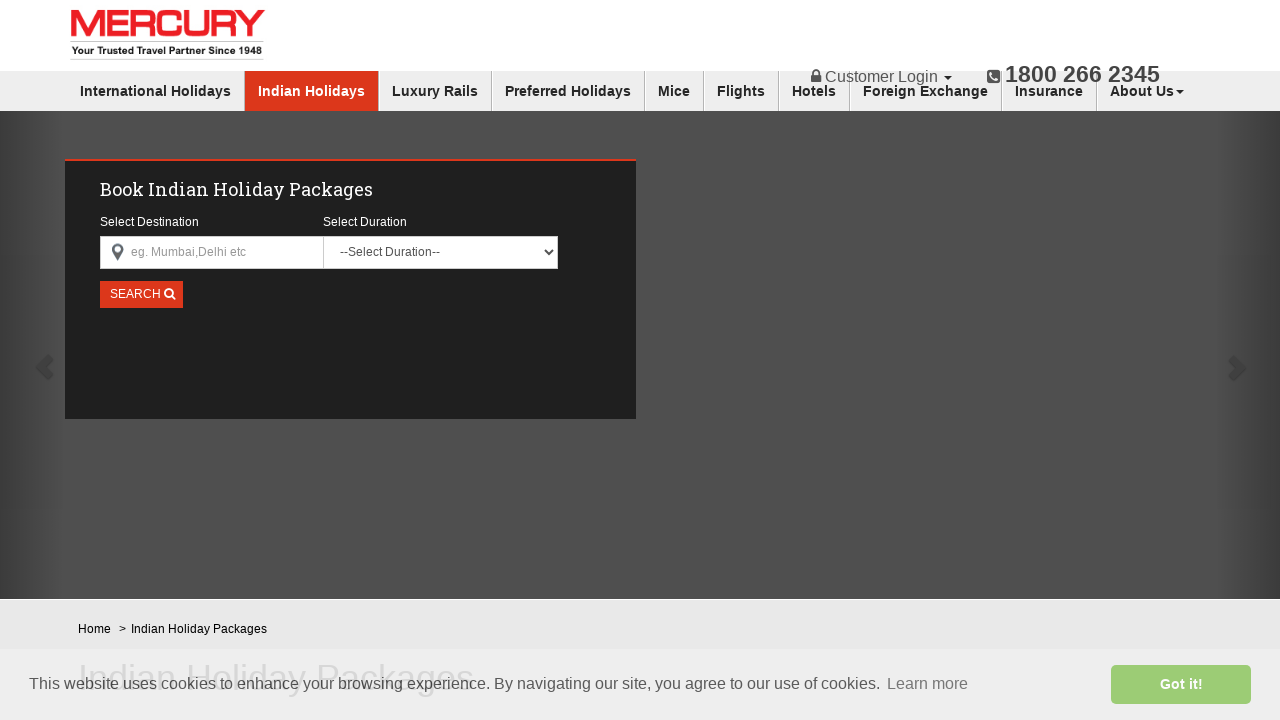

Located images in 2nd column of 3rd row in 4th table using XPath
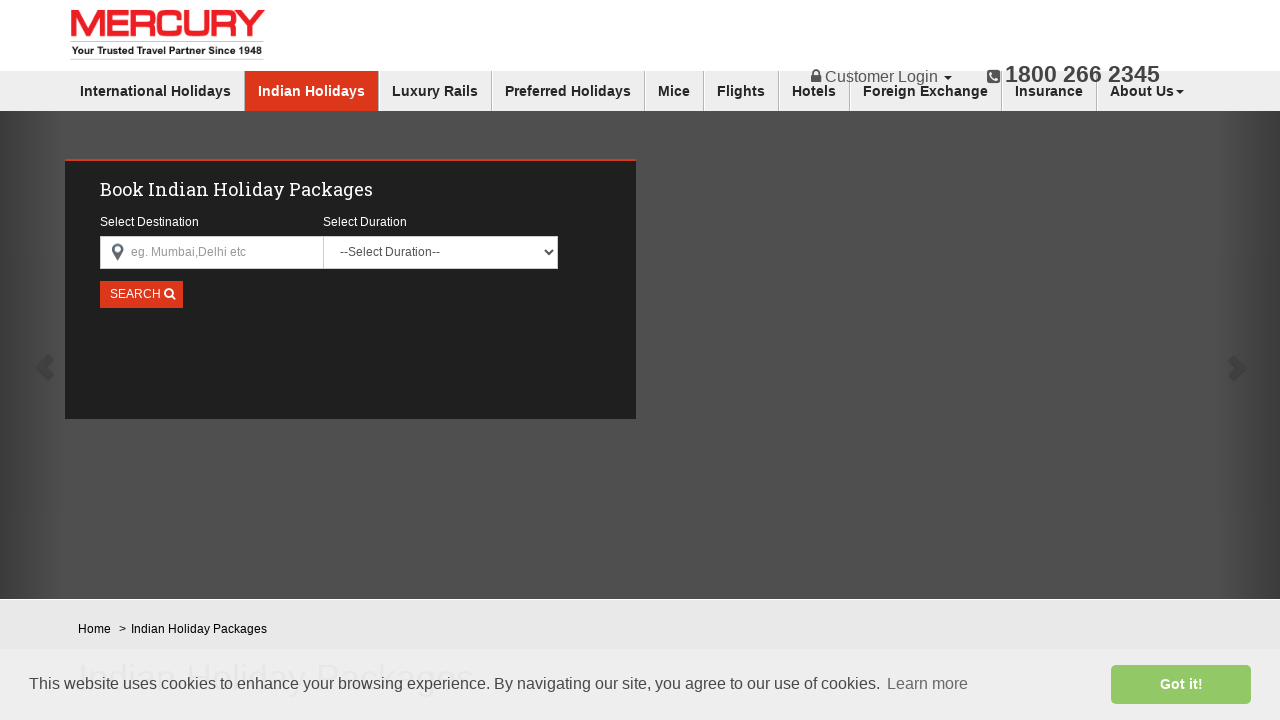

Retrieved image count: 0 images found
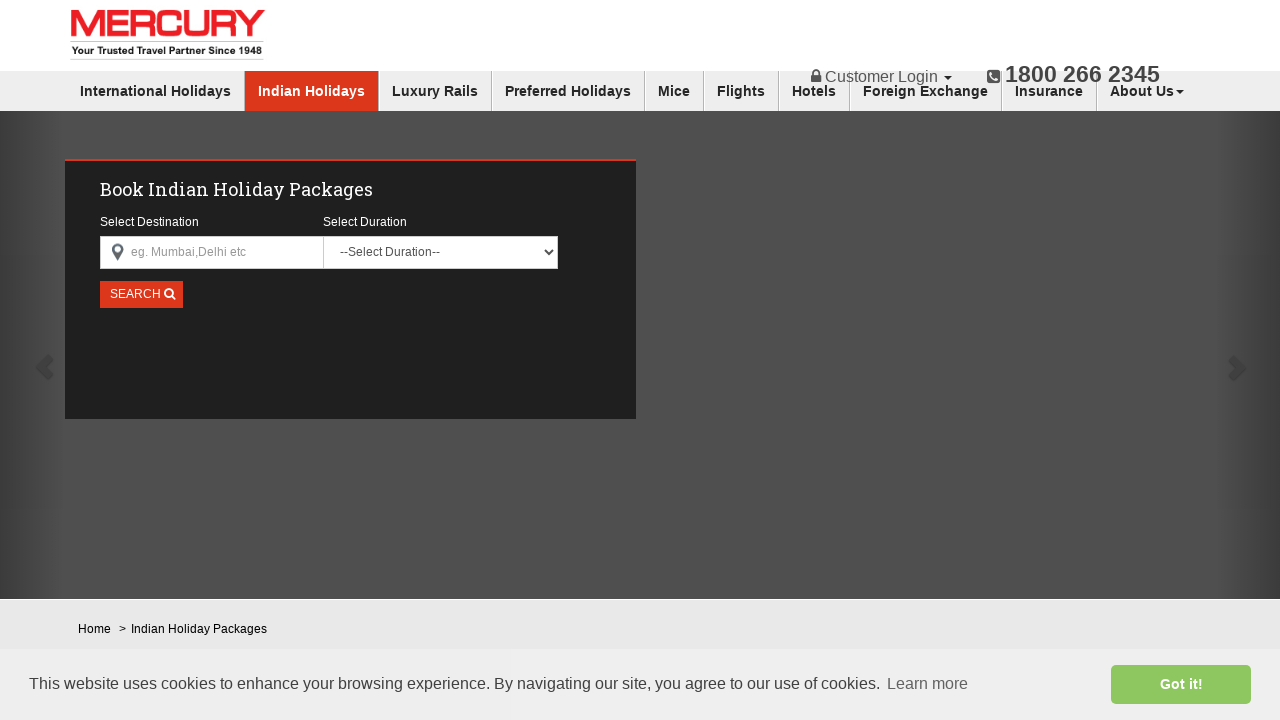

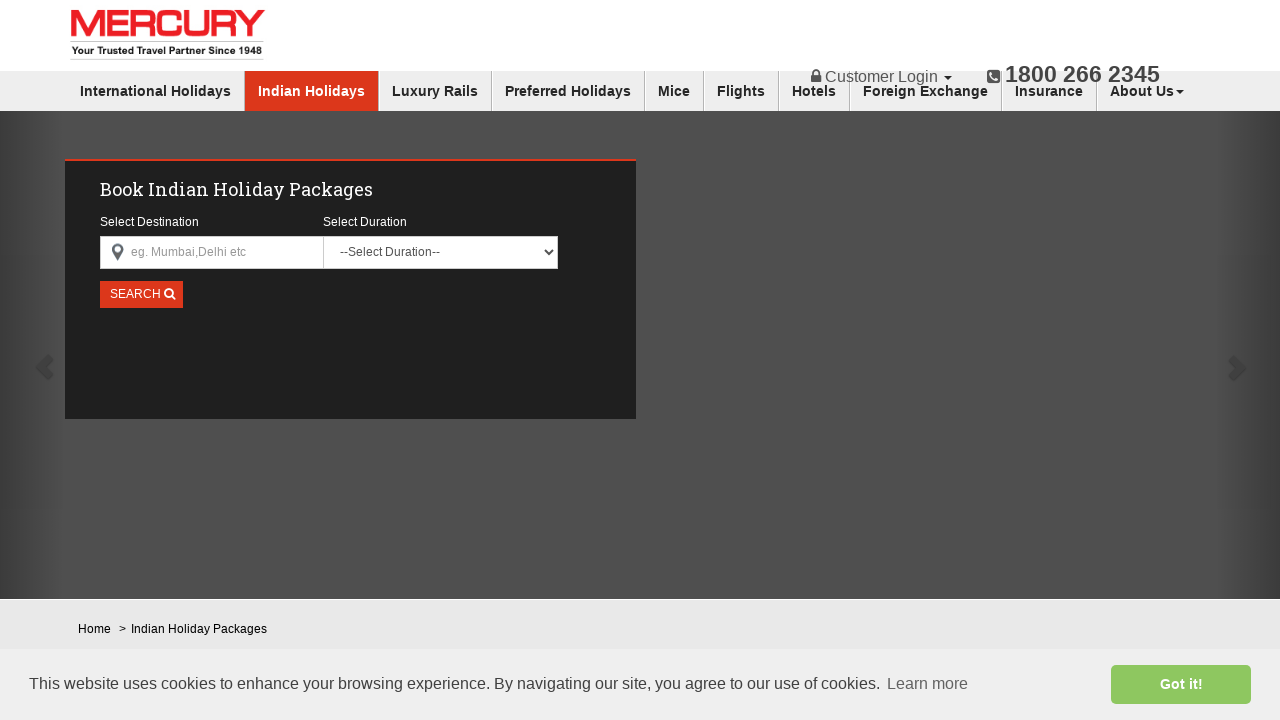